Navigates to Flipkart homepage (test method m2 performs no additional actions)

Starting URL: https://www.flipkart.com/

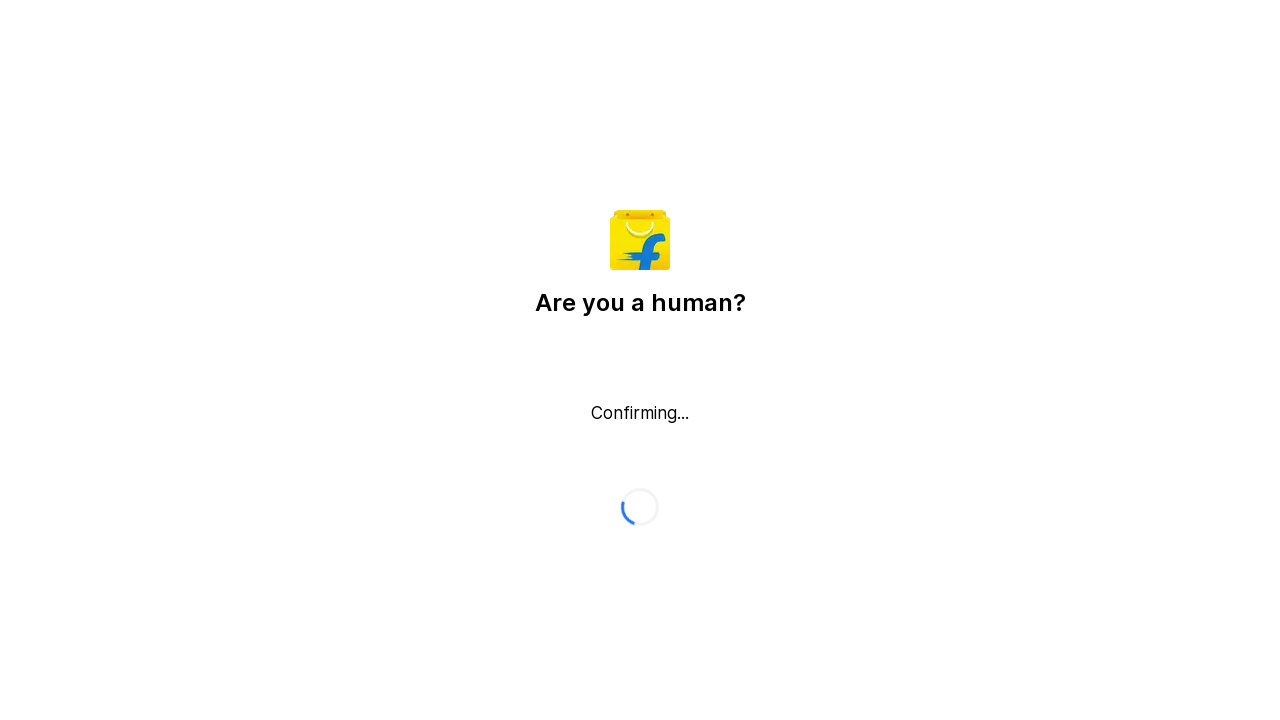

Navigated to Flipkart homepage
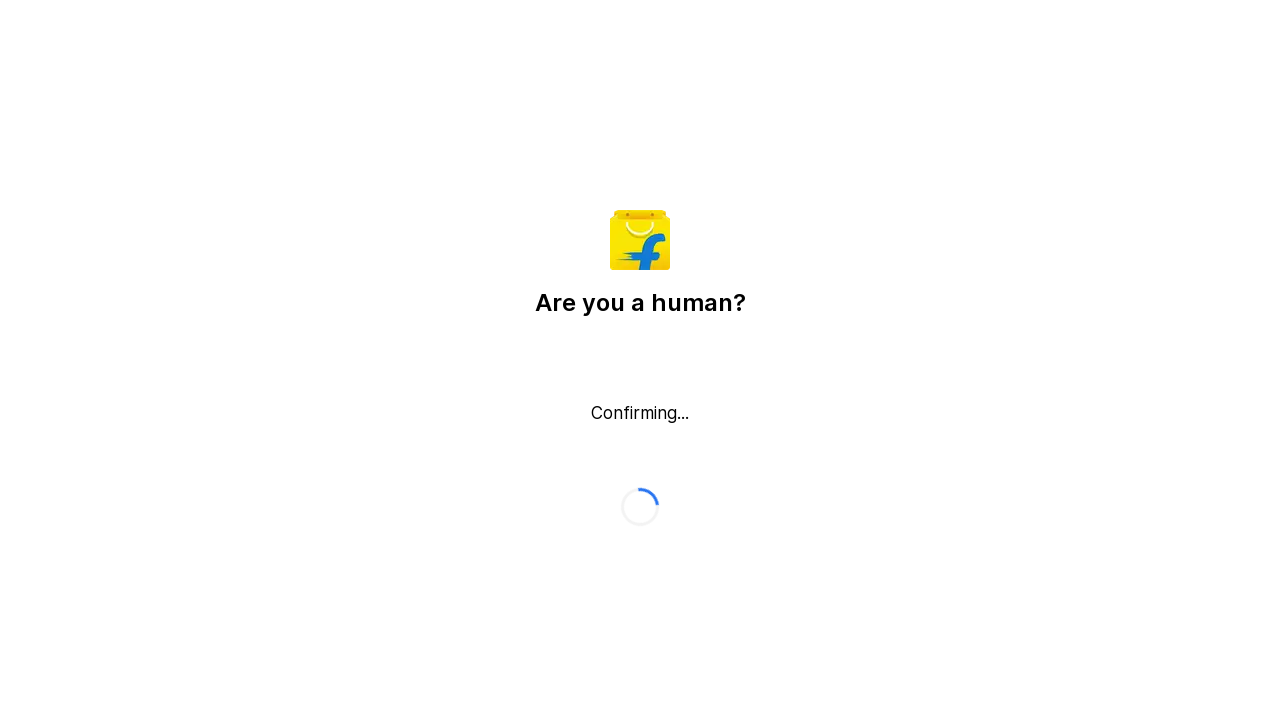

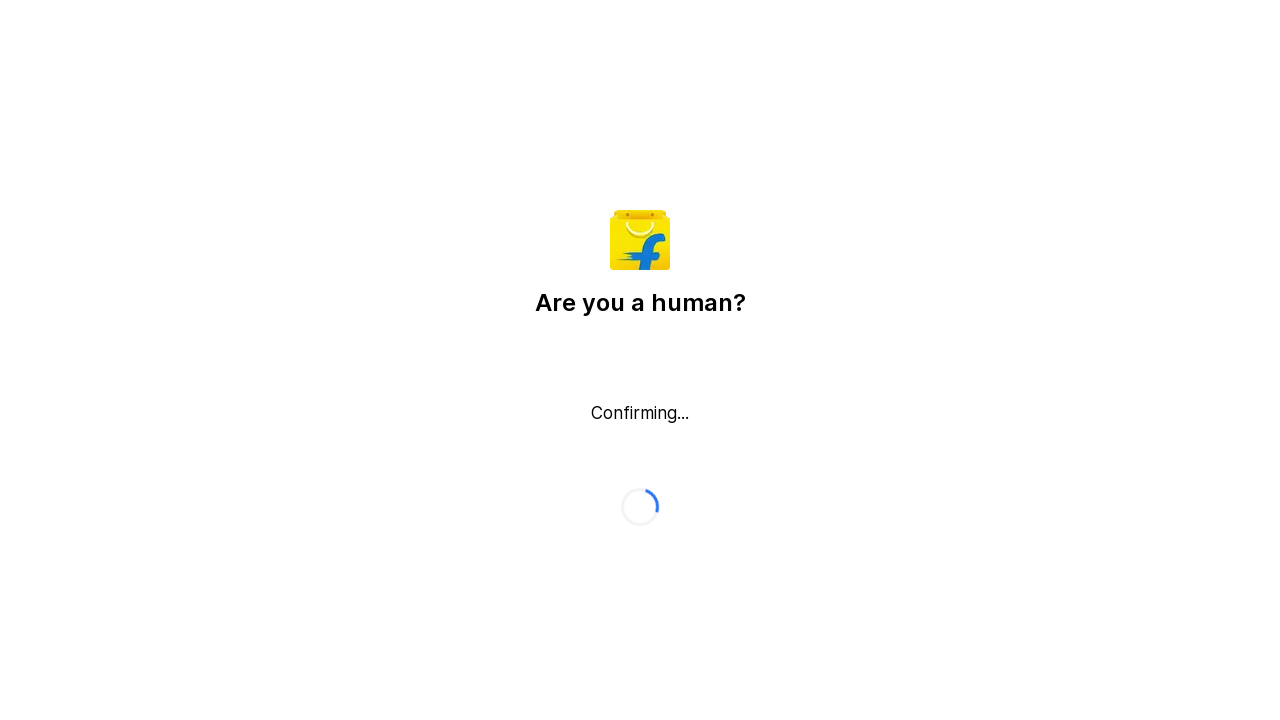